Tests domain availability search on registro.br by entering a domain name and checking the results

Starting URL: https://registro.br/

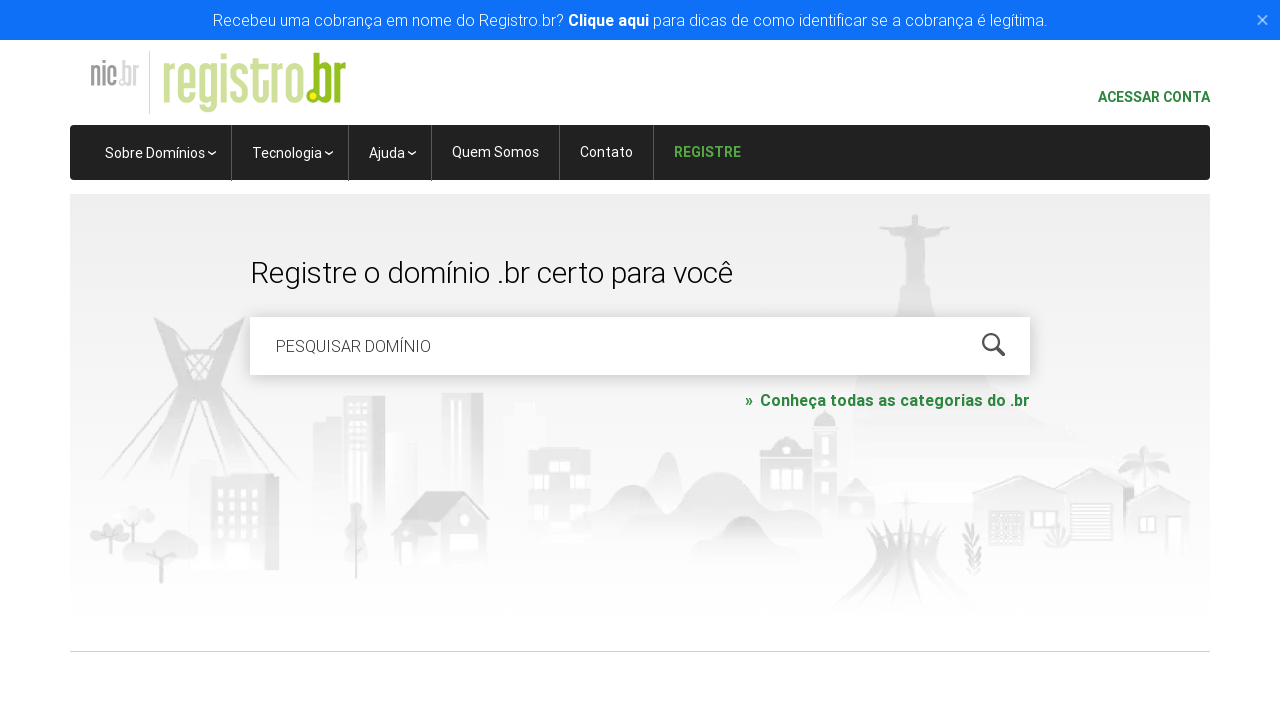

Cleared domain search field on #is-avail-field
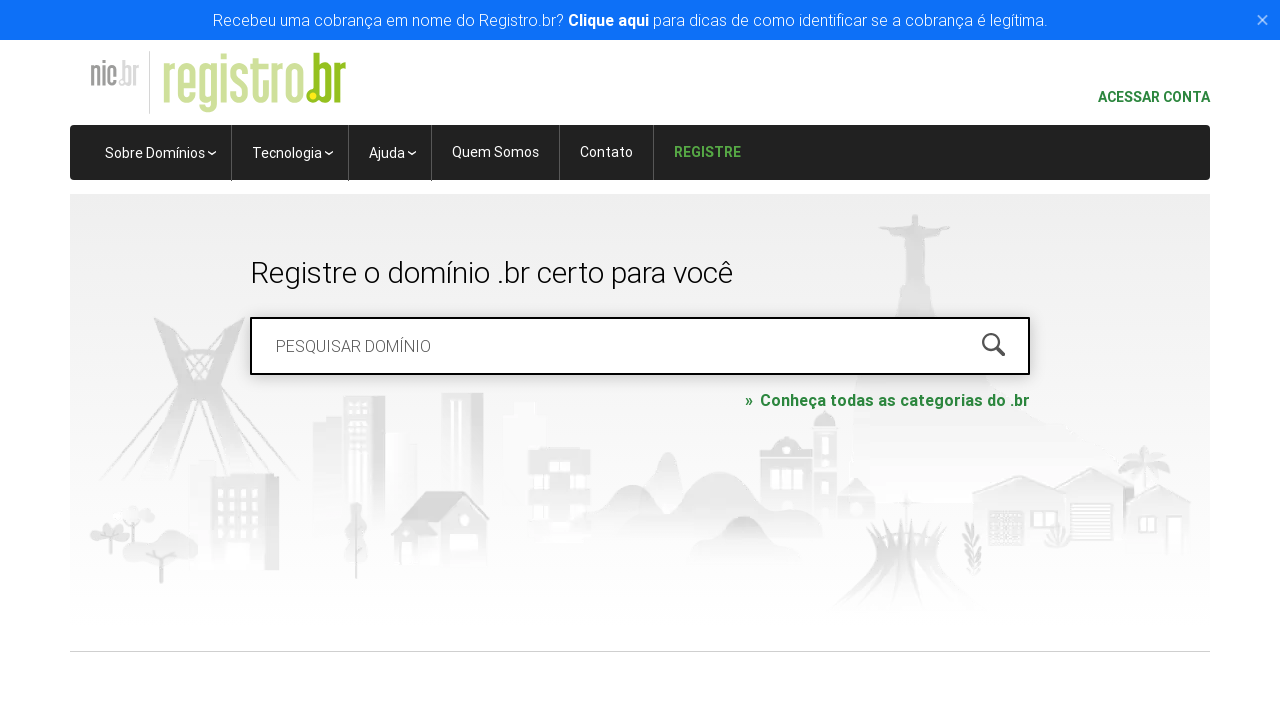

Filled domain search field with 'meudominio2024.com.br' on #is-avail-field
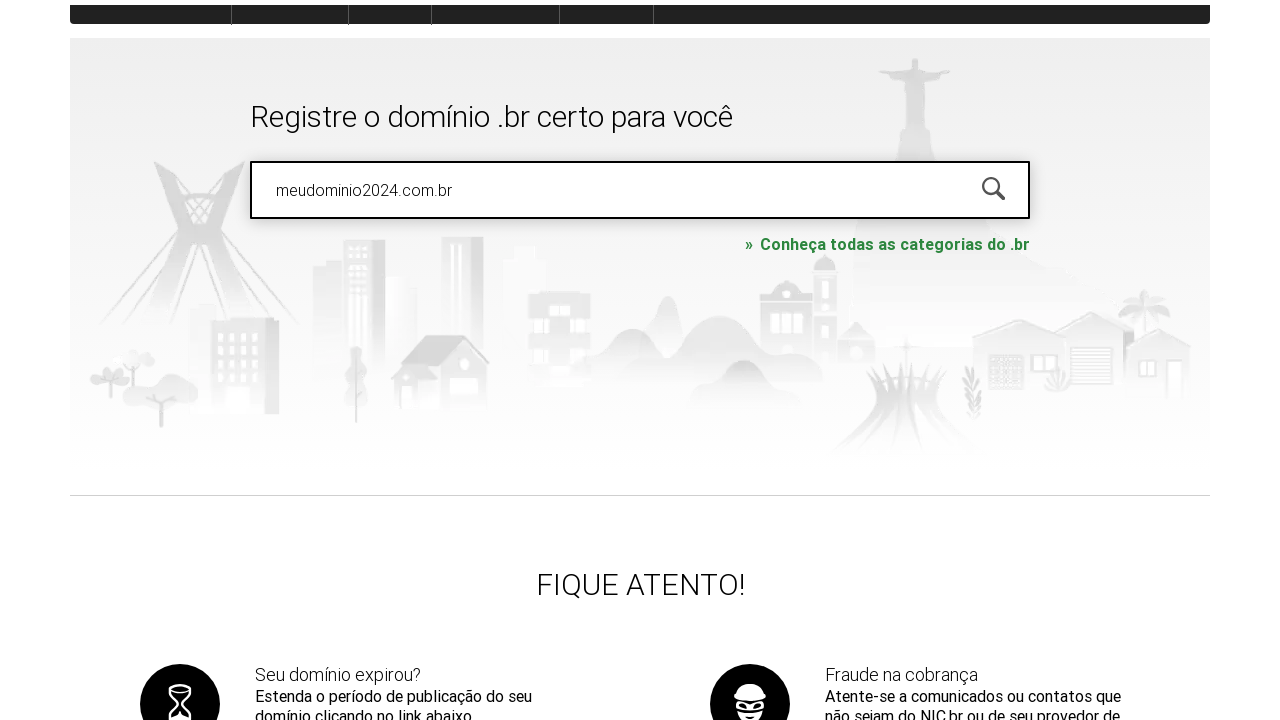

Pressed Enter to submit domain availability search on #is-avail-field
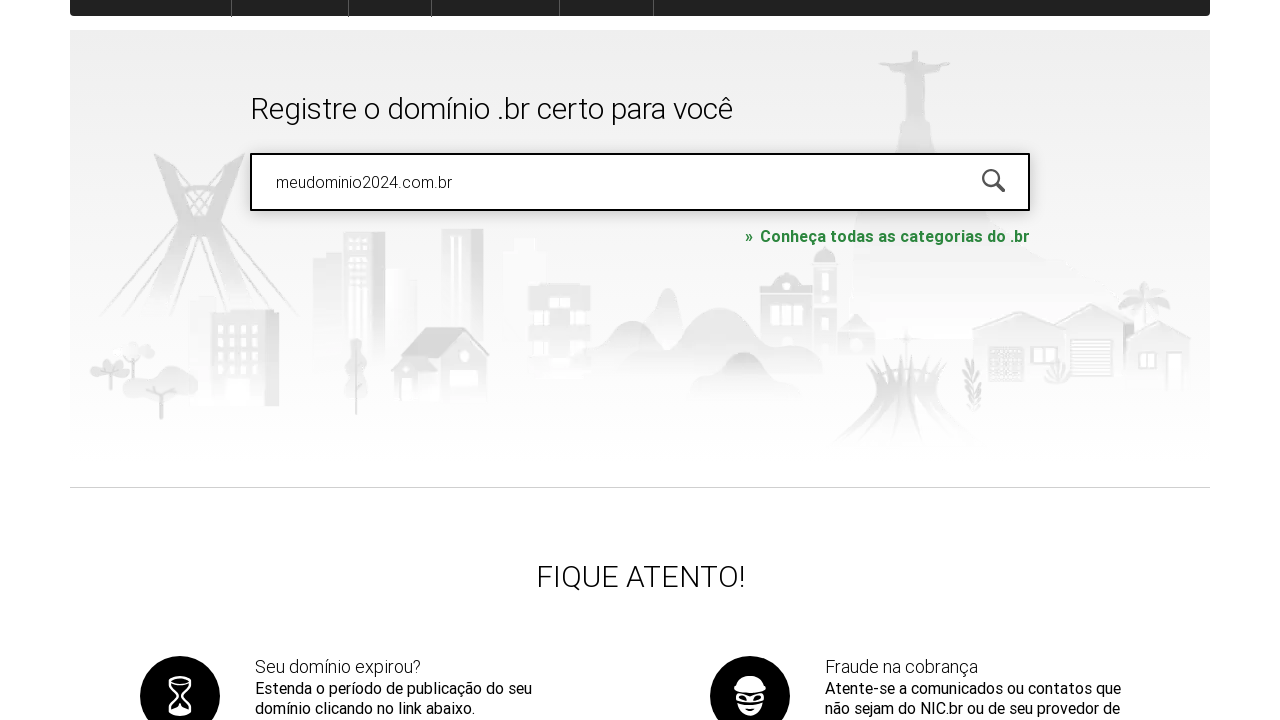

Domain availability search results loaded
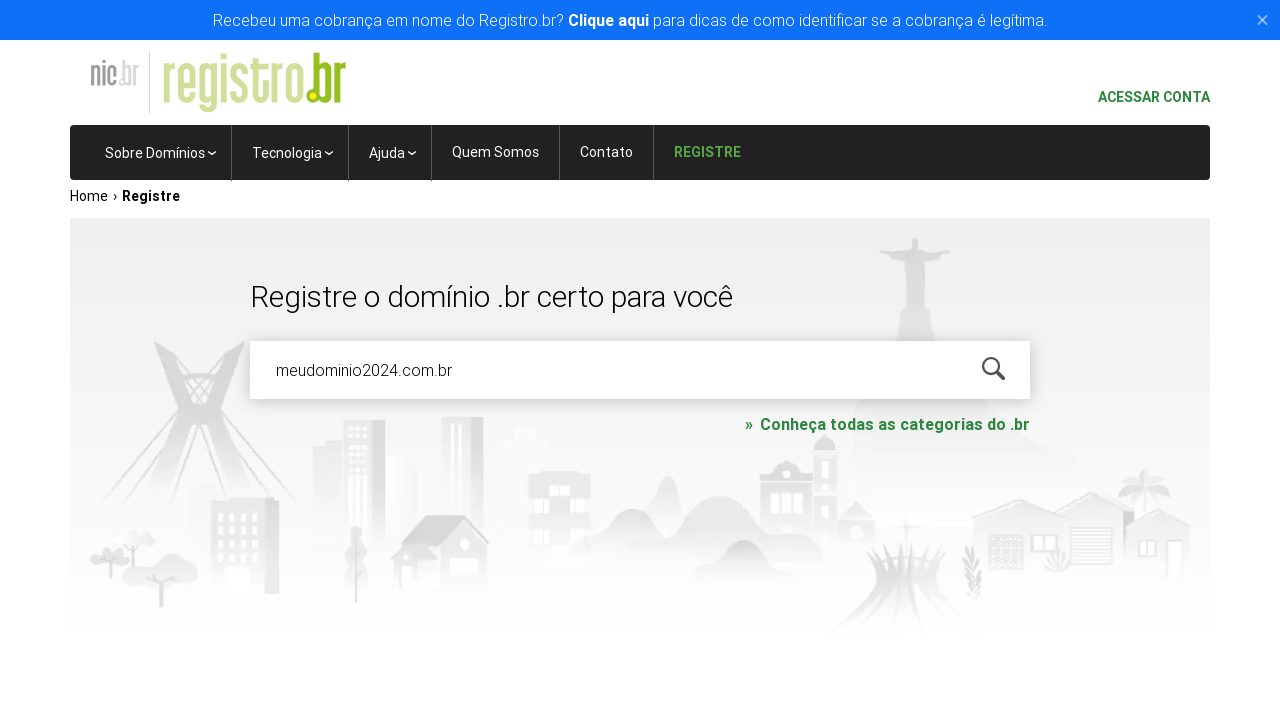

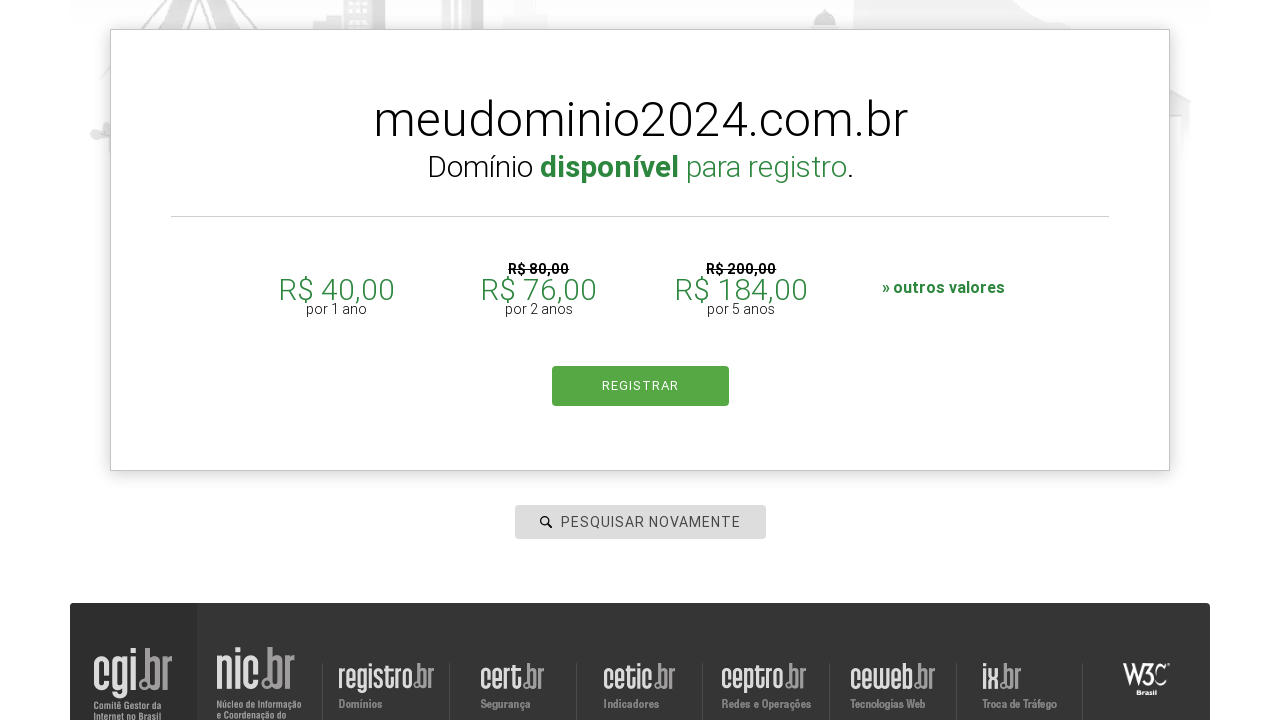